Verifies that the current URL matches the expected login page URL

Starting URL: https://opensource-demo.orangehrmlive.com/web/index.php/auth/login

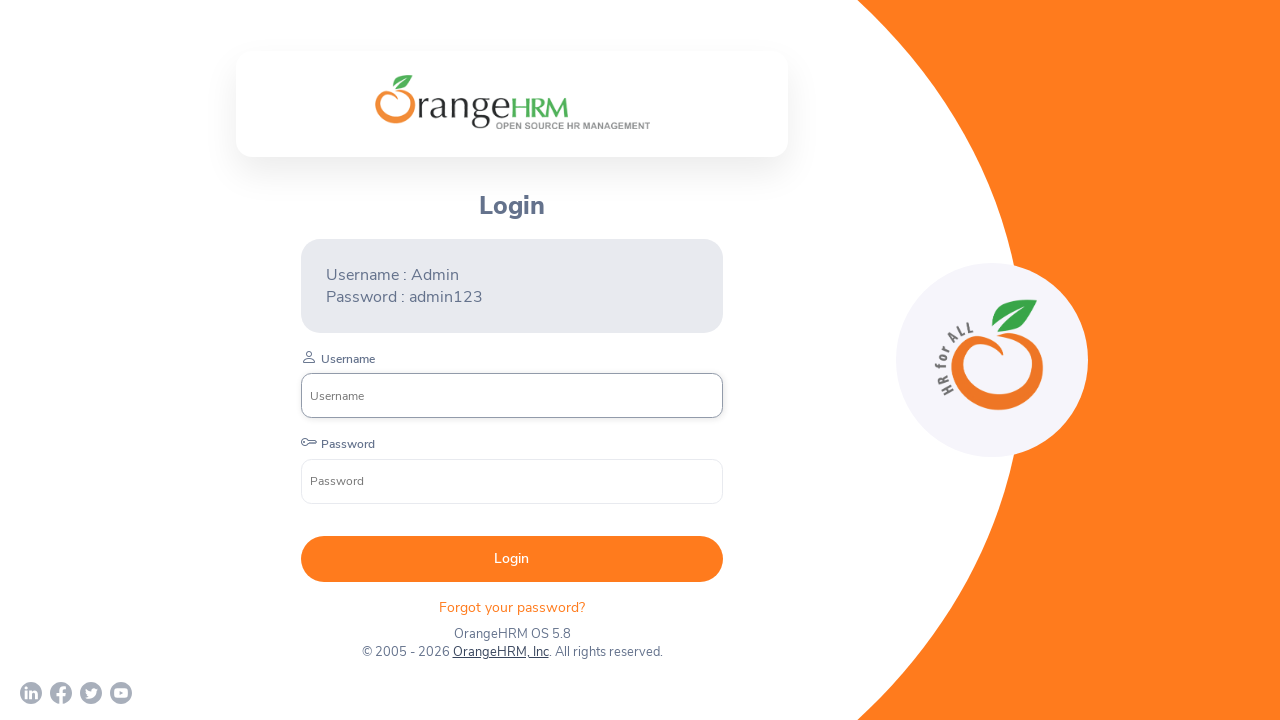

Waited for page to reach domcontentloaded state
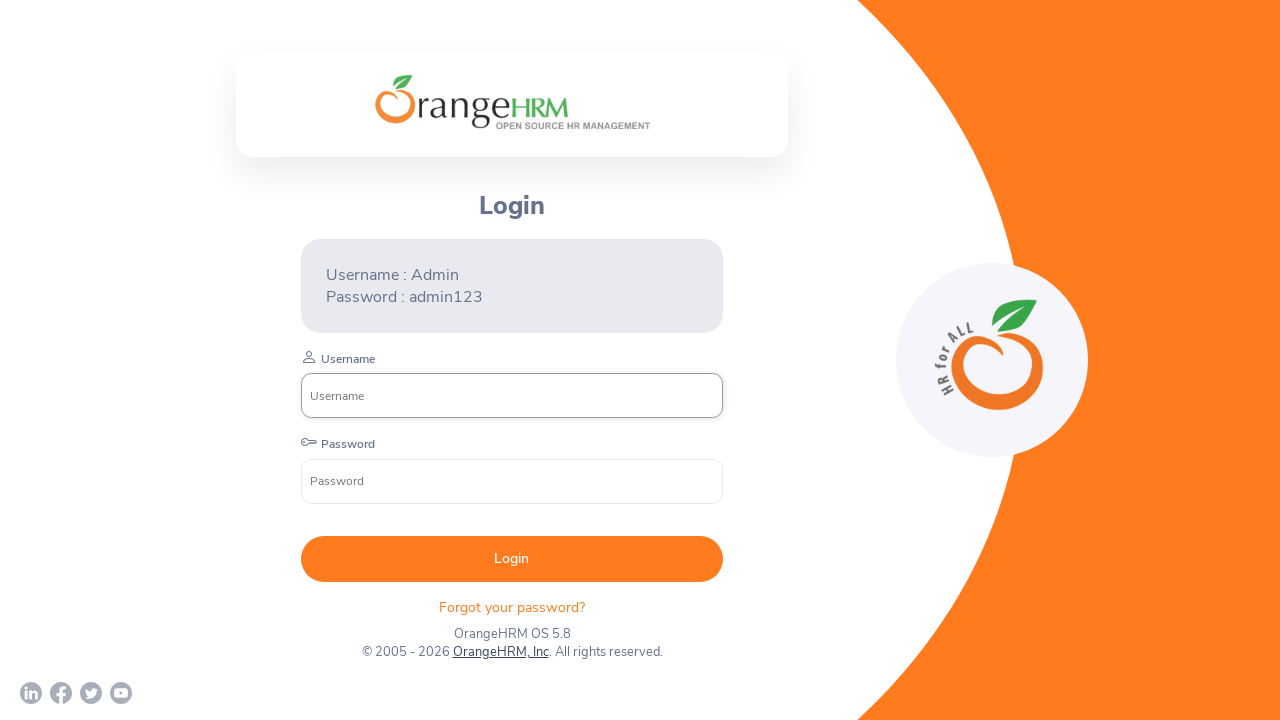

Retrieved current URL from page
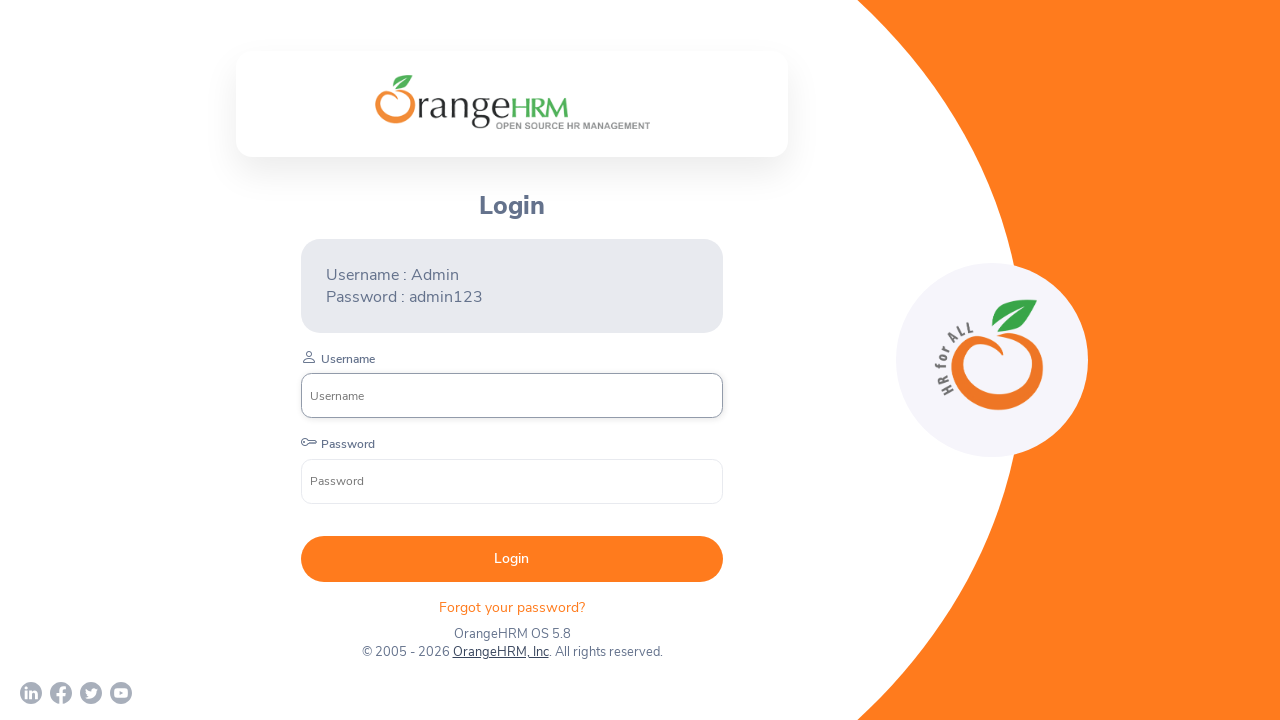

Verified URL matches expected login page: https://opensource-demo.orangehrmlive.com/web/index.php/auth/login
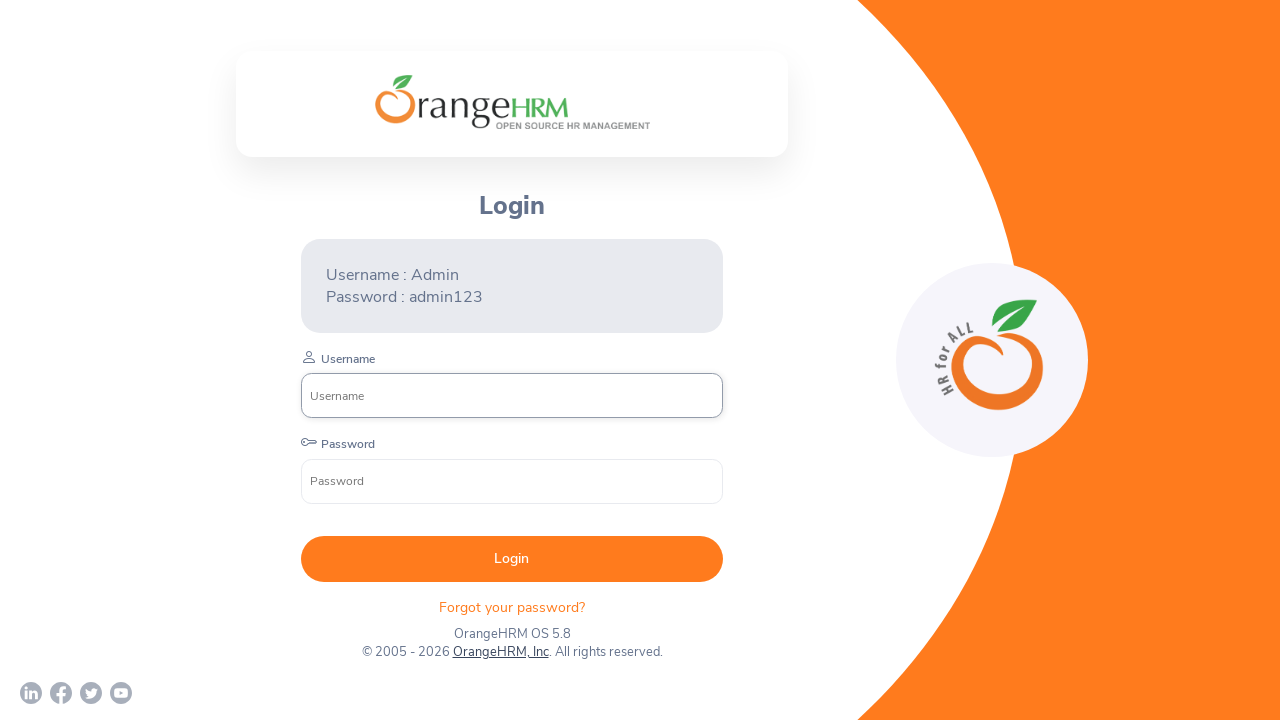

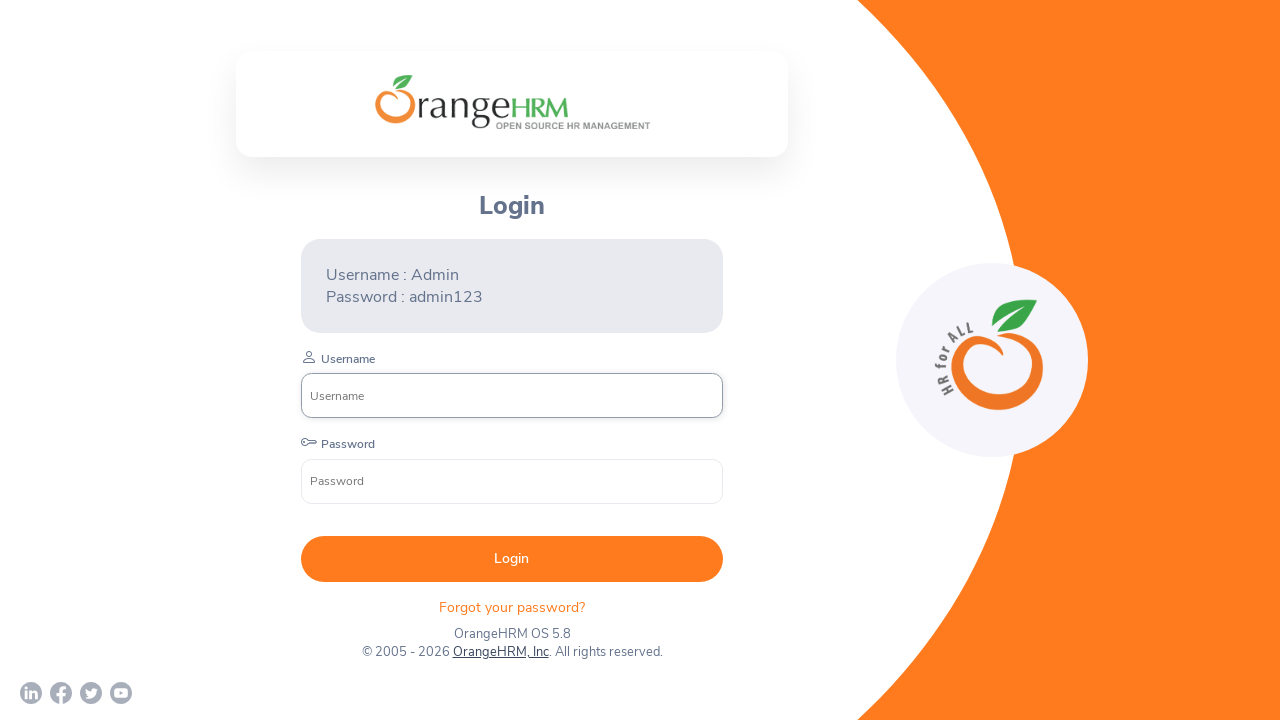